Tests mouse hover functionality by hovering over an element and clicking on a revealed link

Starting URL: https://rahulshettyacademy.com/AutomationPractice/

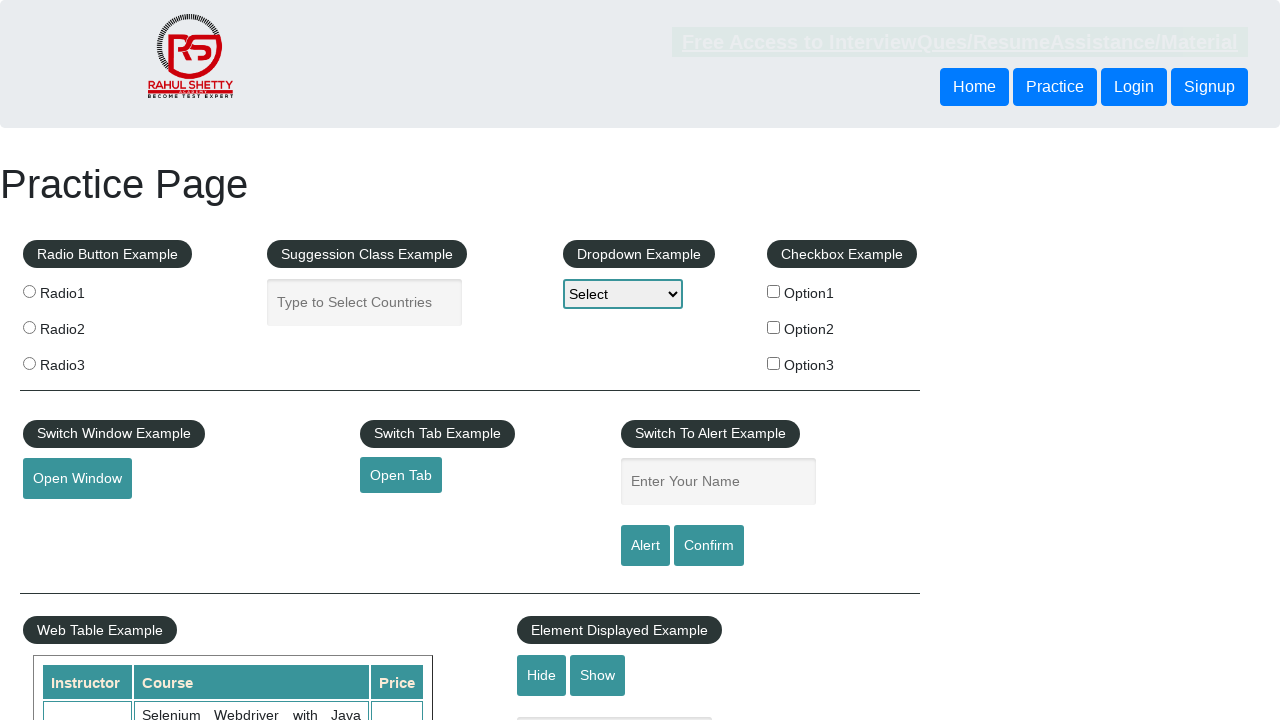

Scrolled mouse hover element into view
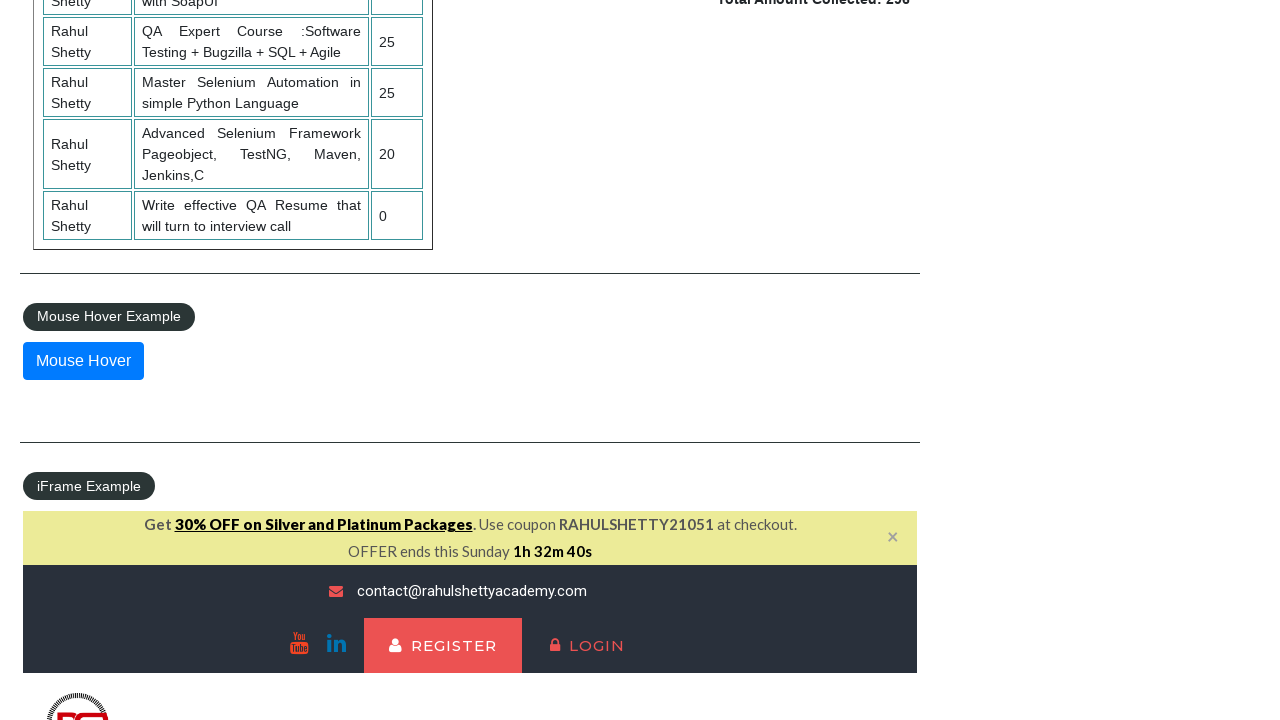

Hovered over the mouse hover button at (83, 361) on #mousehover
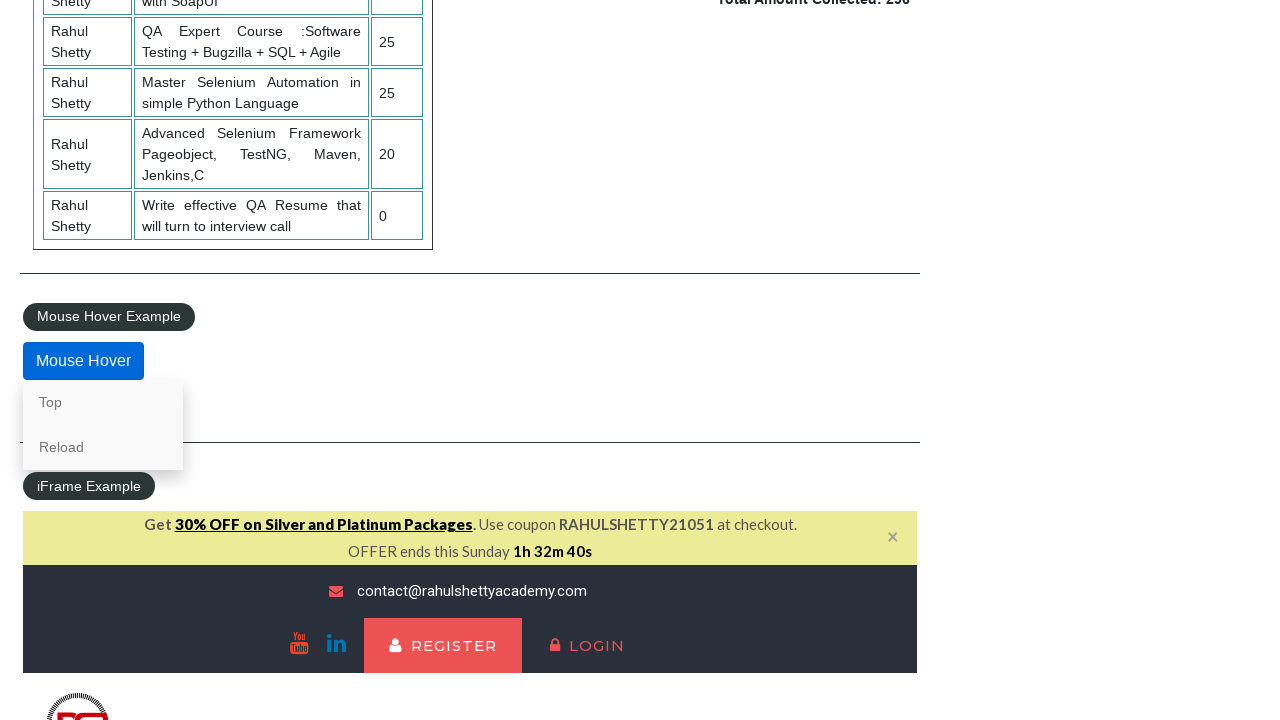

Clicked on the 'Top' link revealed by hover at (103, 402) on a:has-text('Top')
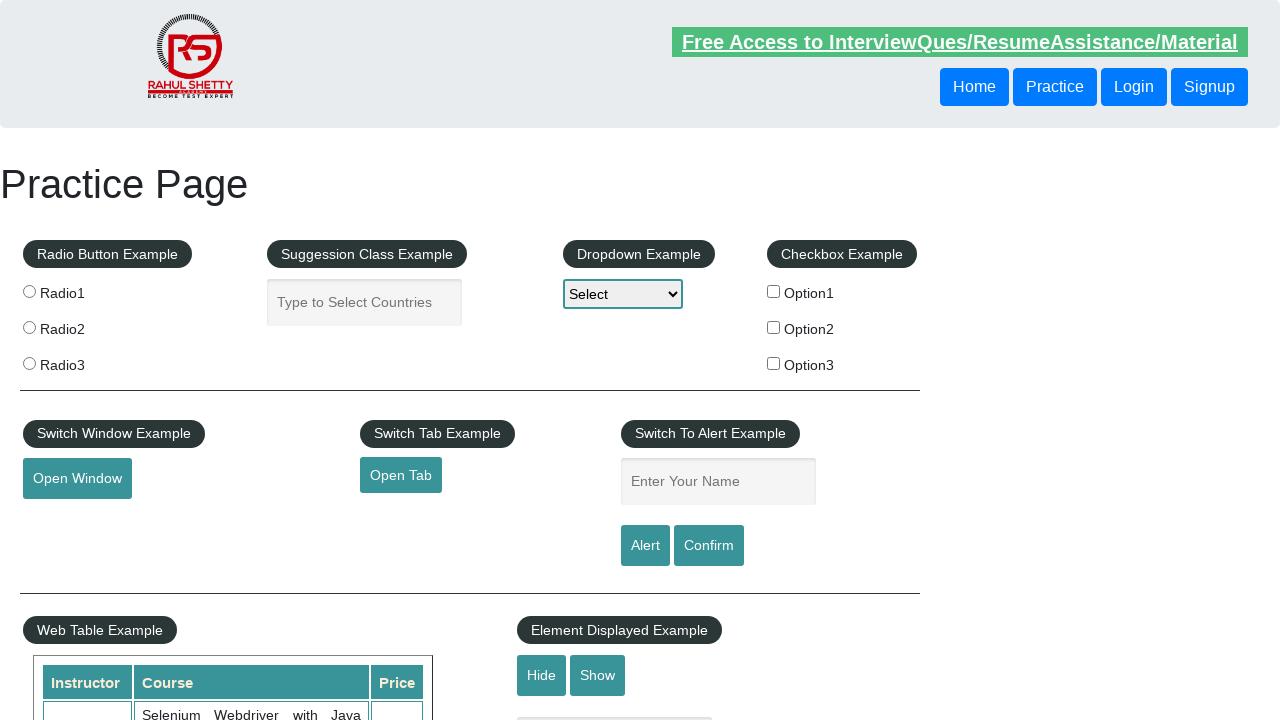

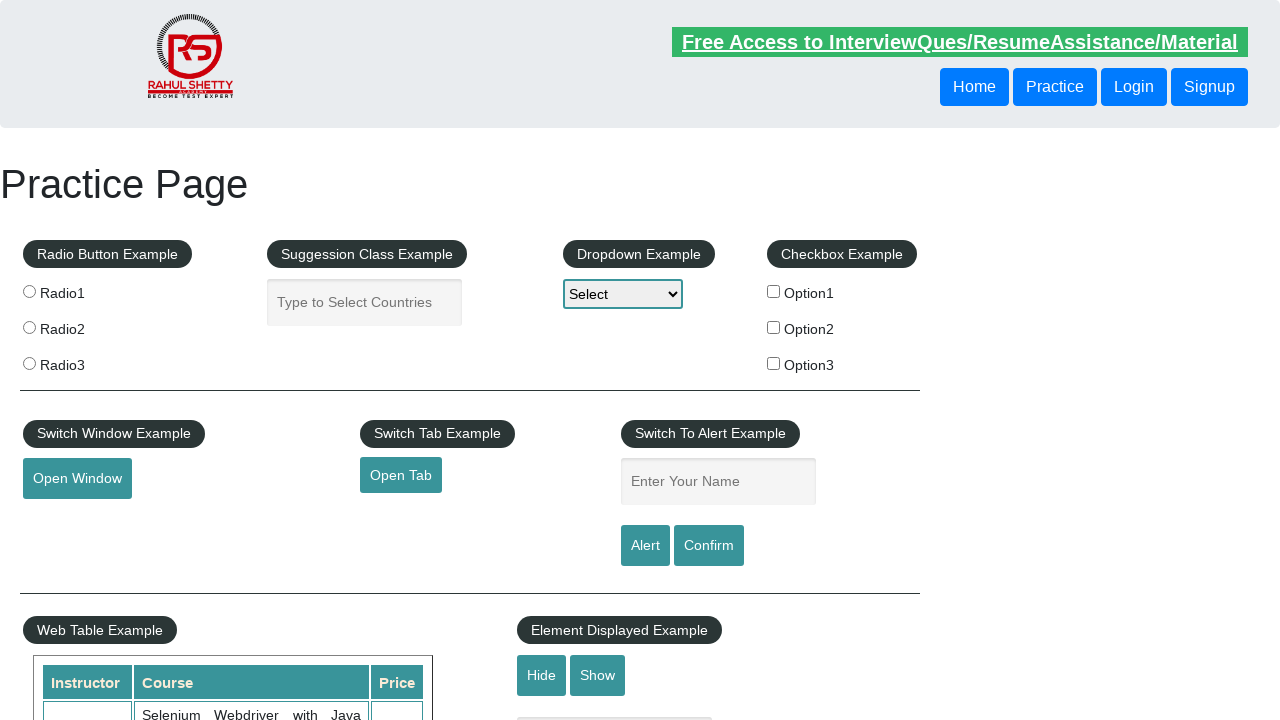